Tests a signature pad application by drawing a pattern on the canvas using mouse drag actions and then clearing the drawing by clicking the Clear button.

Starting URL: http://szimek.github.io/signature_pad/

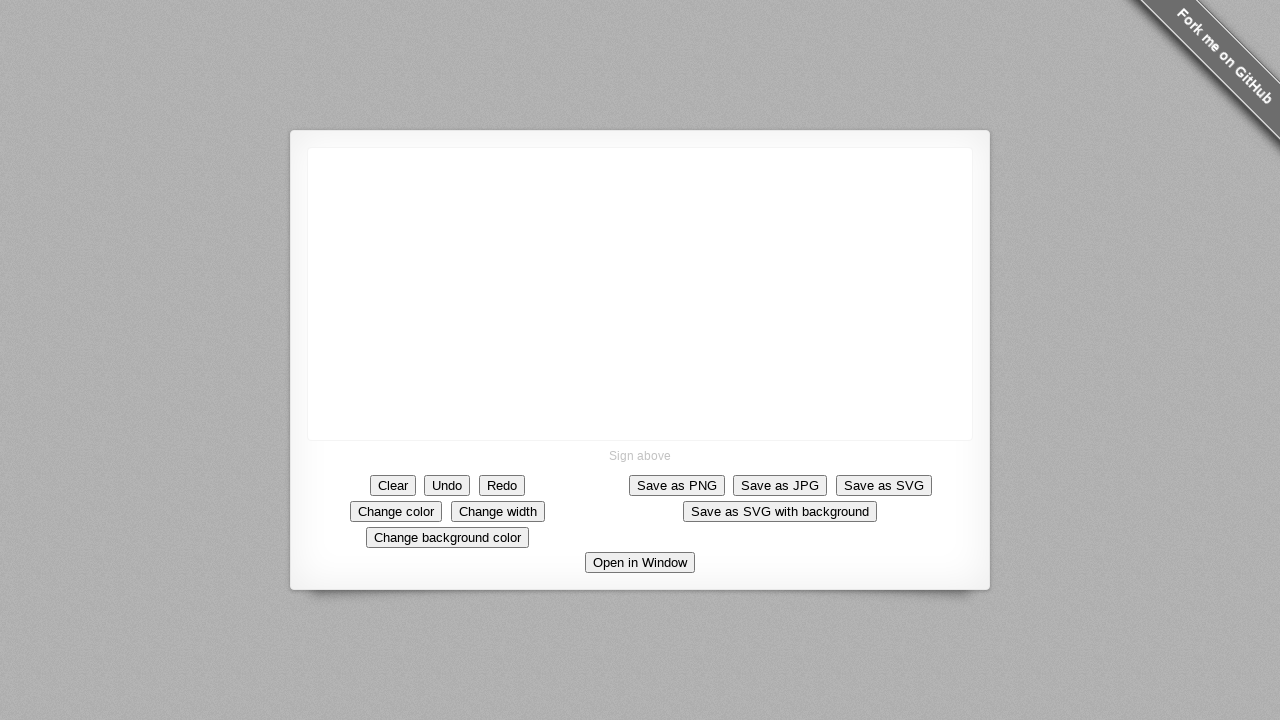

Located canvas element for drawing
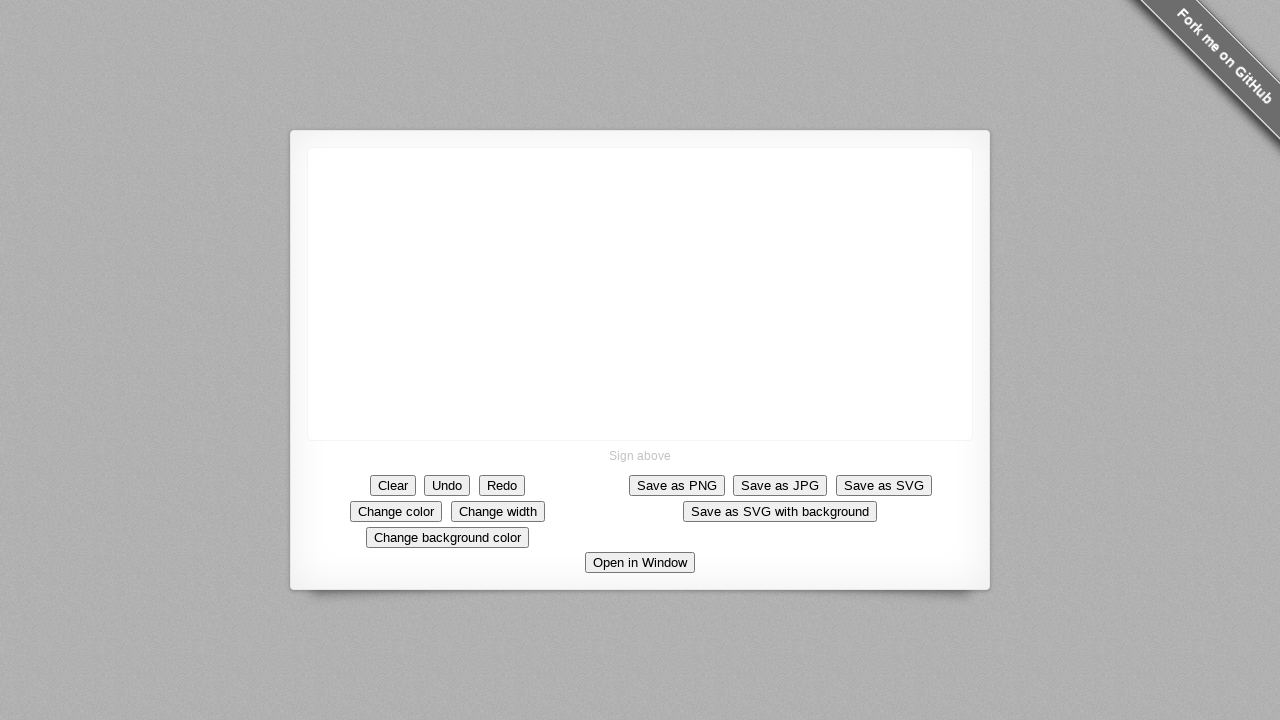

Calculated canvas center position
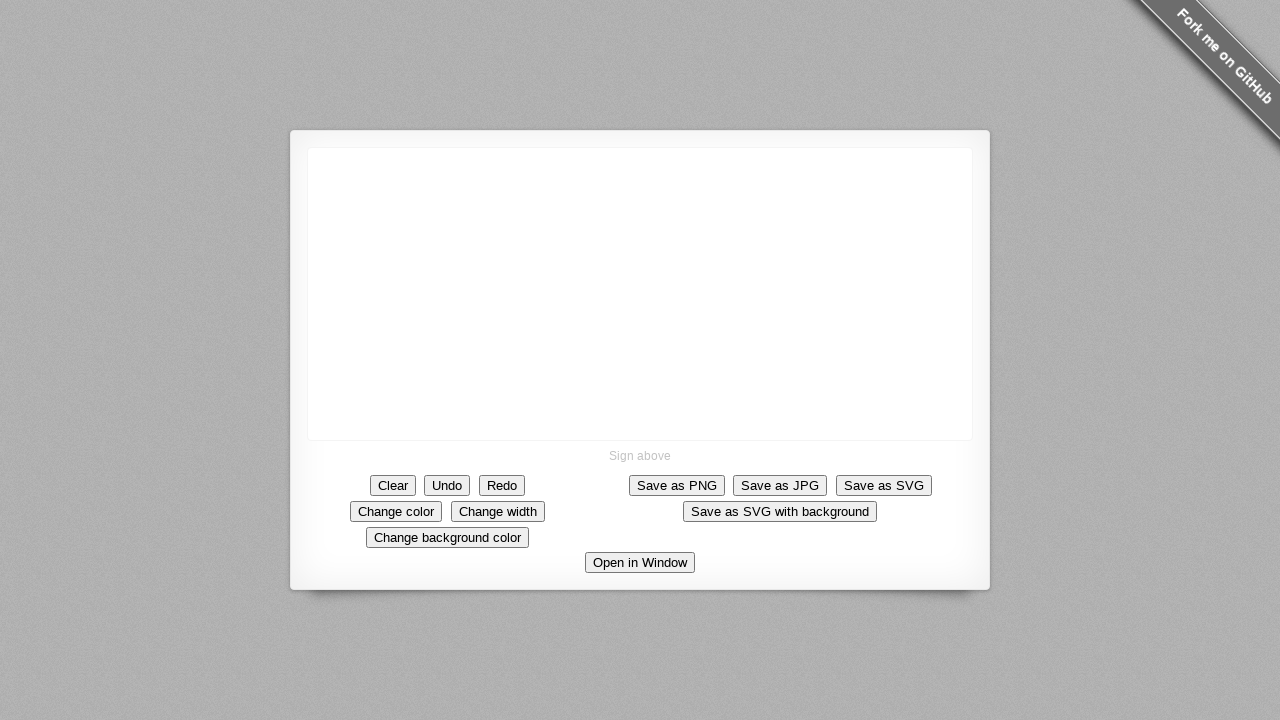

Moved mouse to canvas center at (640, 294)
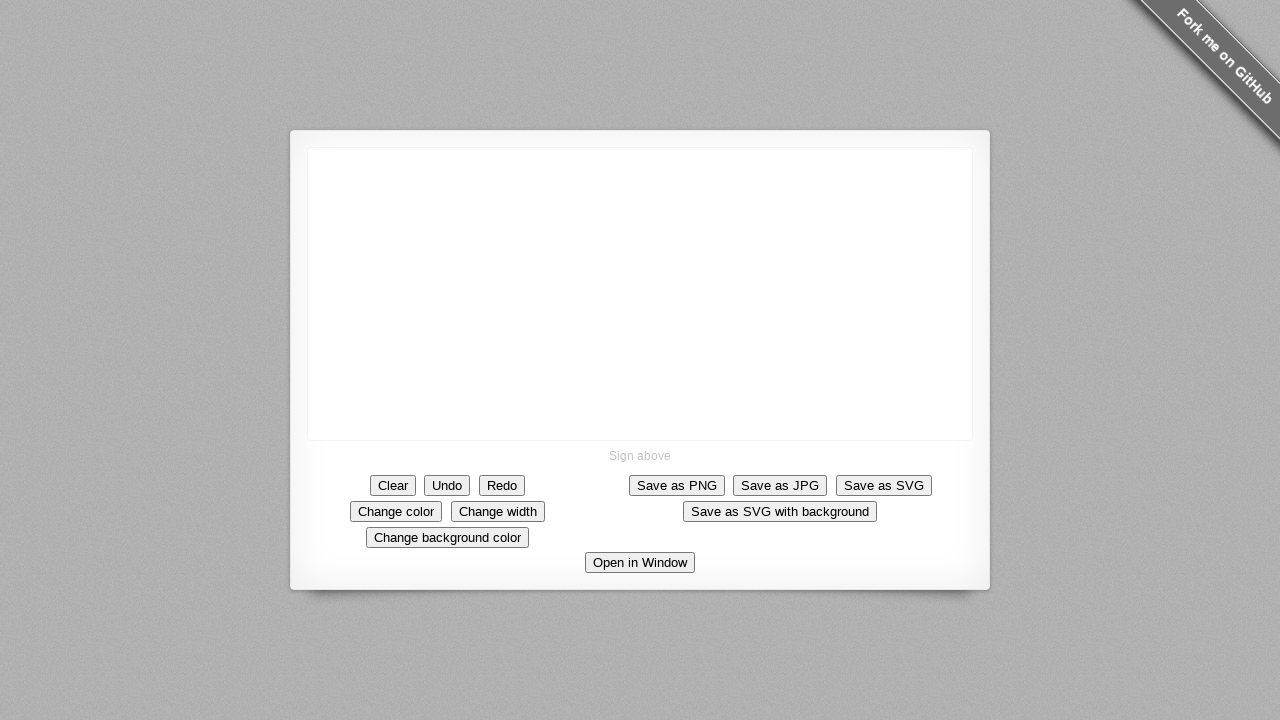

Pressed mouse button down to start drawing at (640, 294)
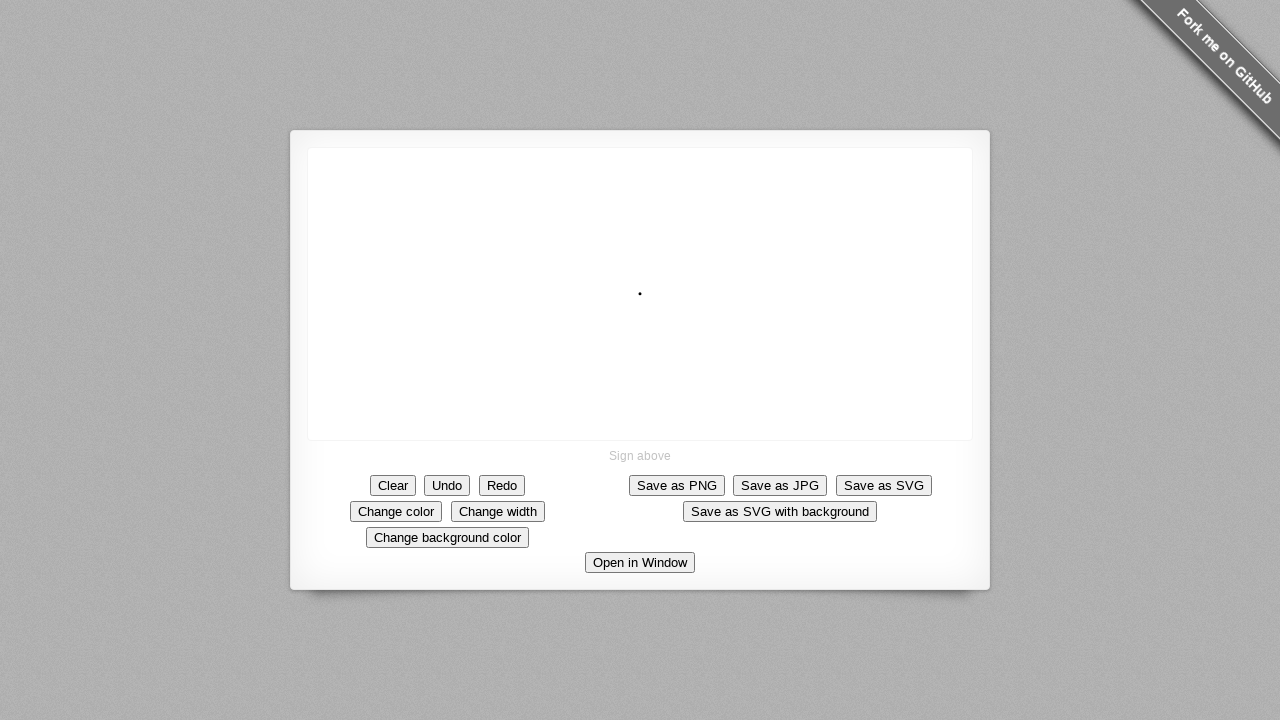

Drew diagonal line up-left on canvas at (590, 244)
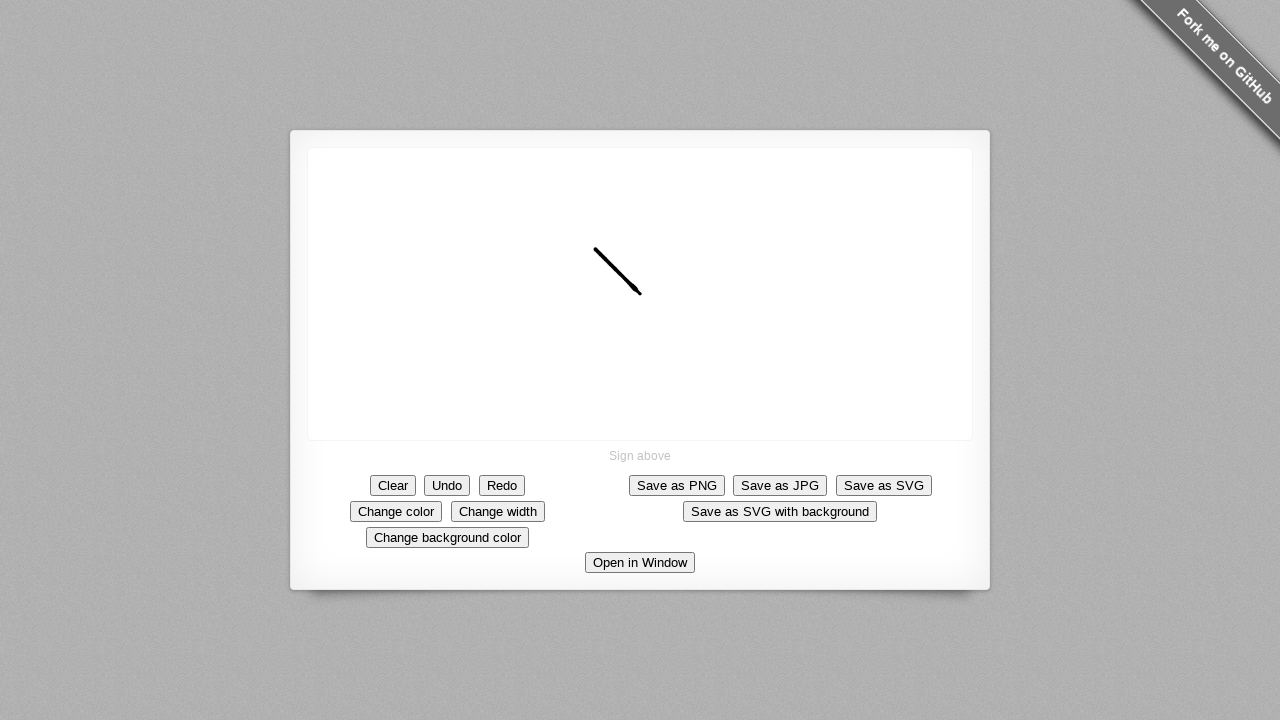

Drew vertical line downward on canvas at (590, 294)
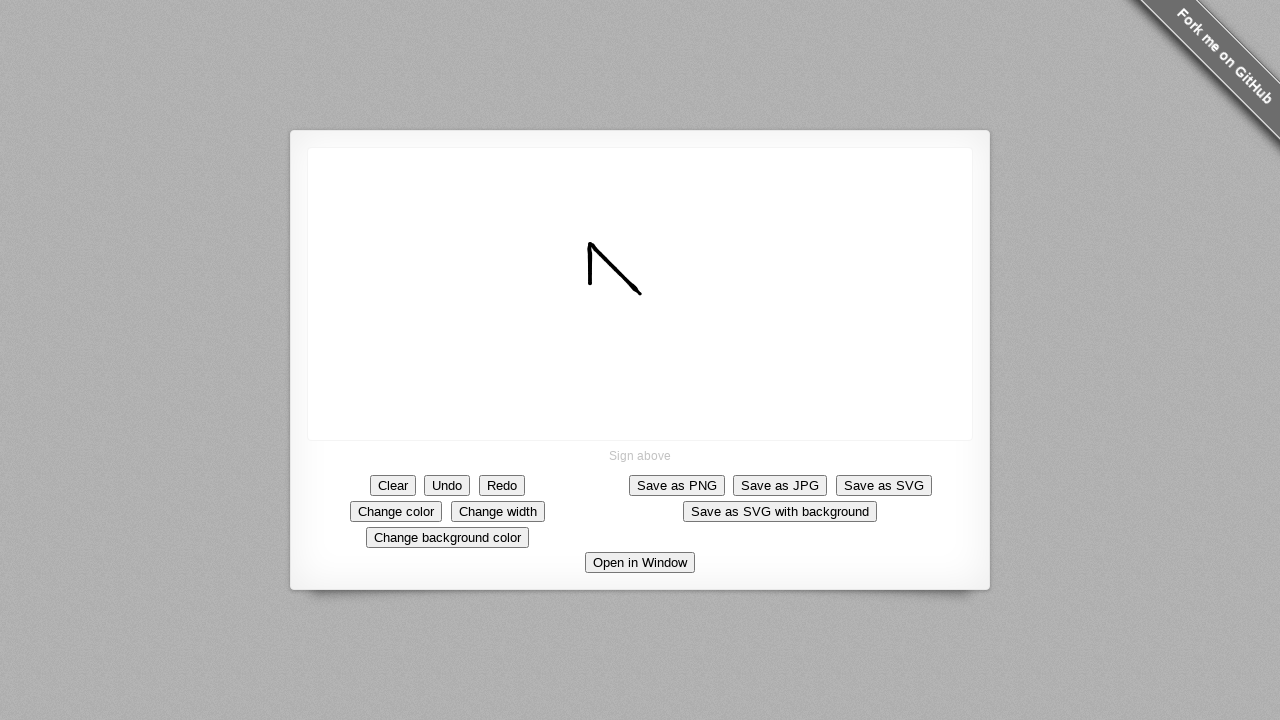

Drew horizontal line to the right on canvas at (640, 294)
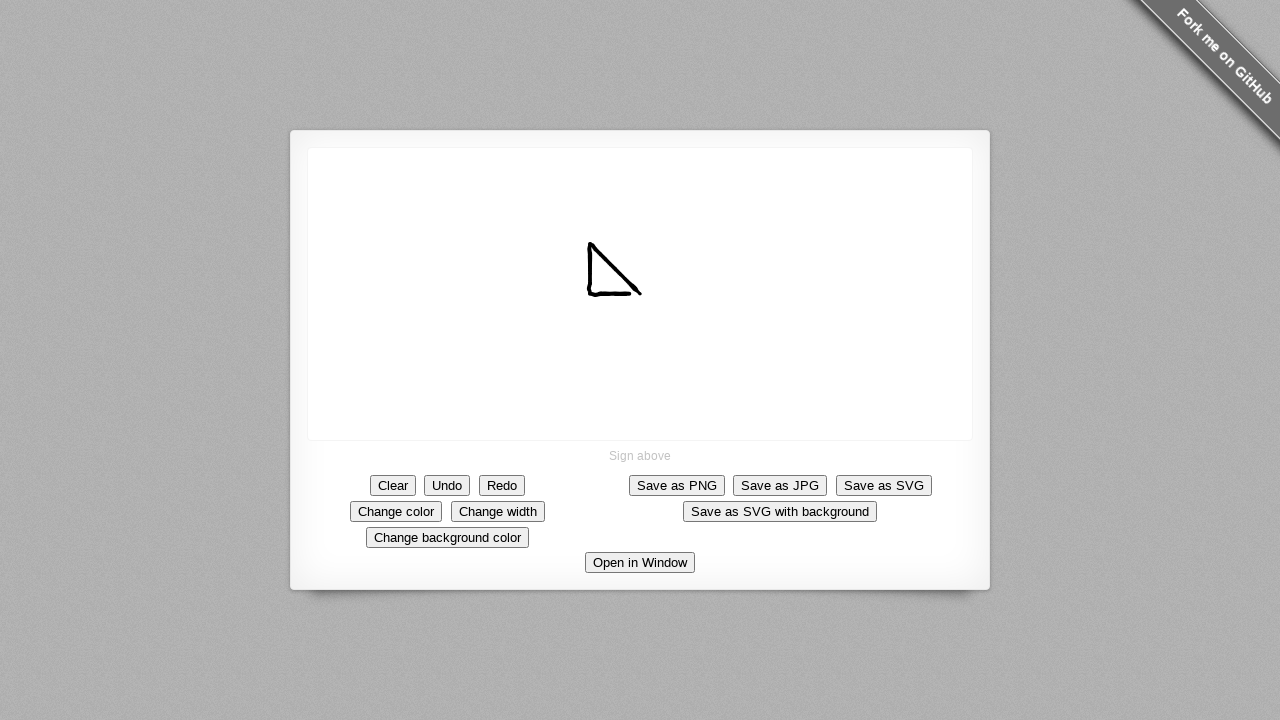

Released mouse button to complete drawing pattern at (640, 294)
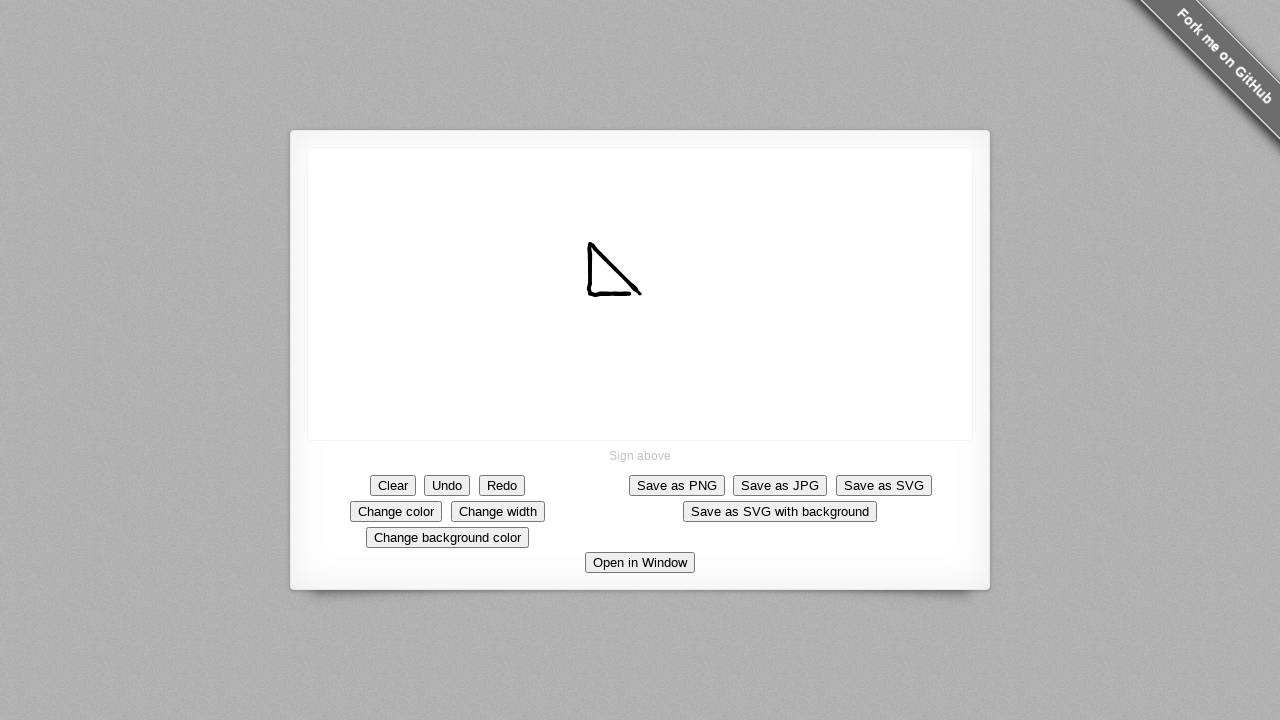

Waited 2 seconds to observe the completed drawing
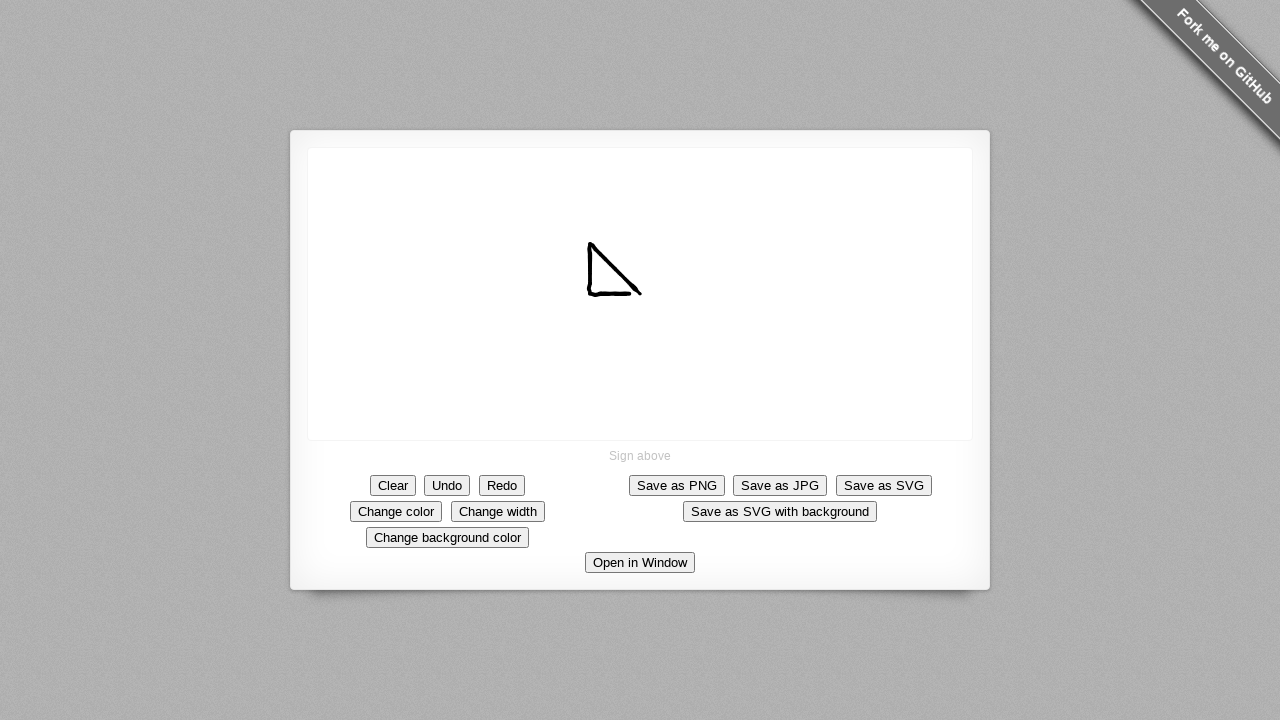

Clicked Clear button to erase the drawing at (393, 485) on xpath=//*[text()='Clear']
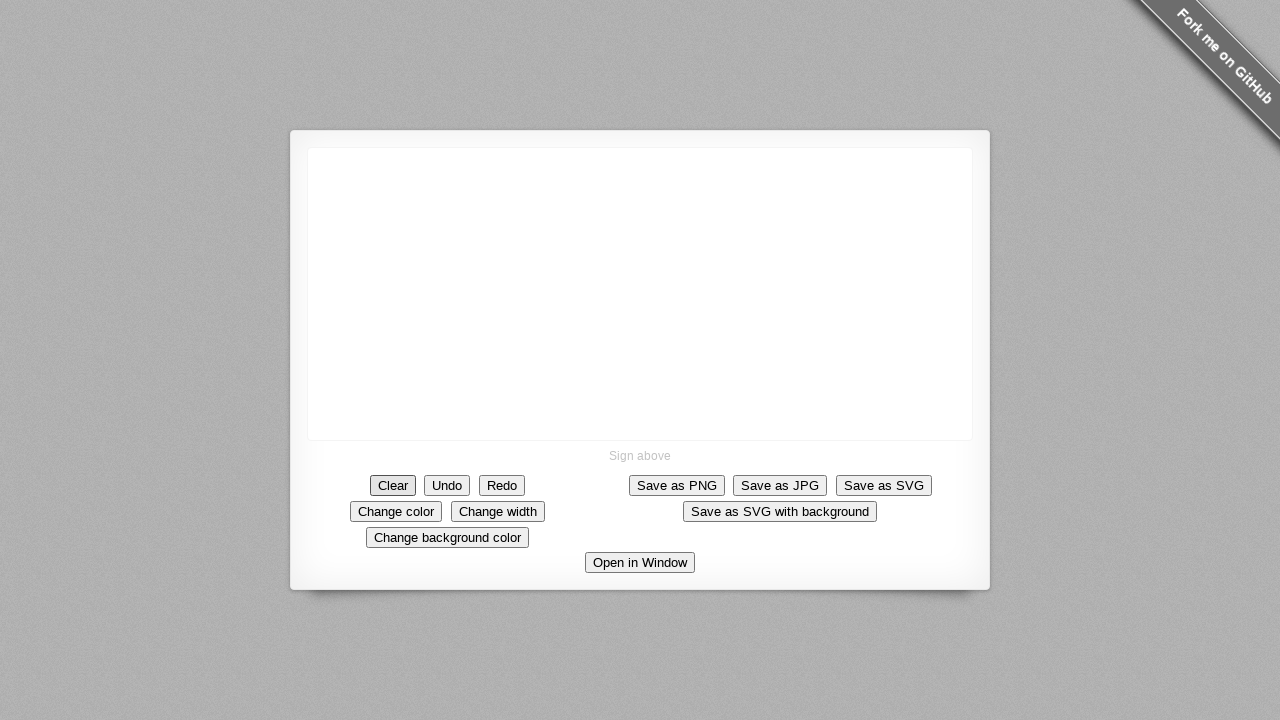

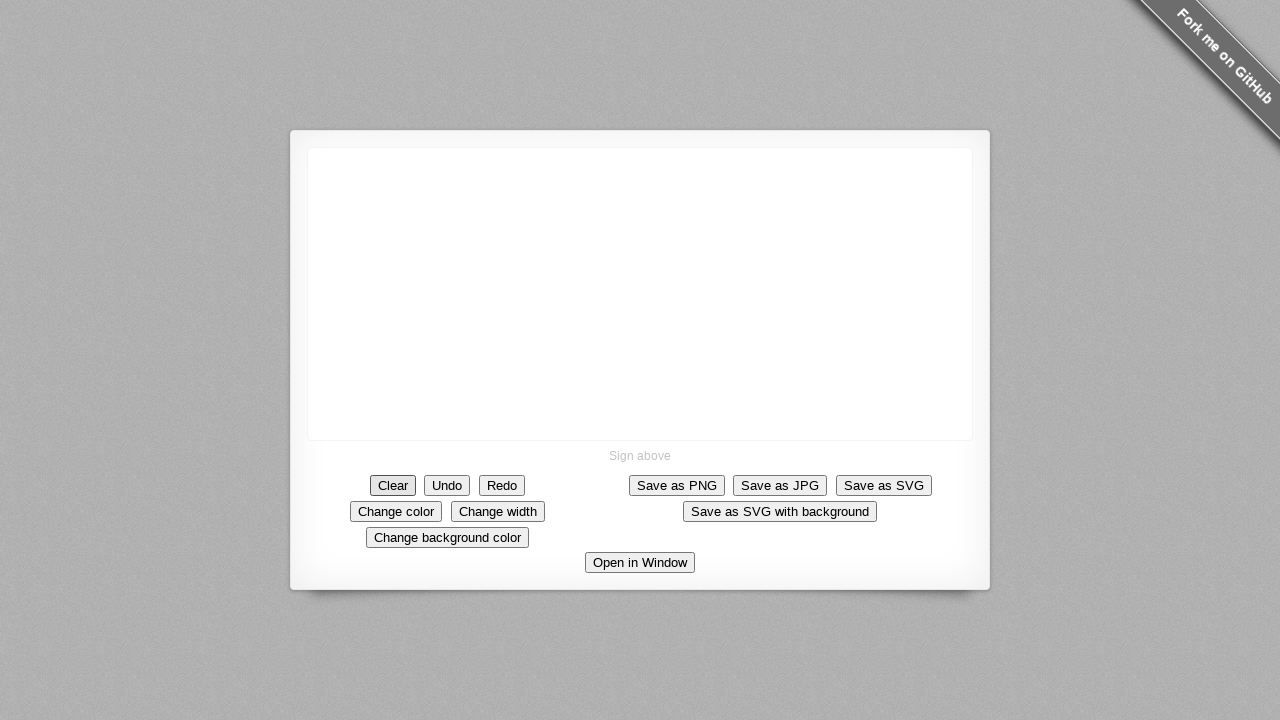